Tests editing a todo item by double-clicking and entering new text

Starting URL: https://demo.playwright.dev/todomvc

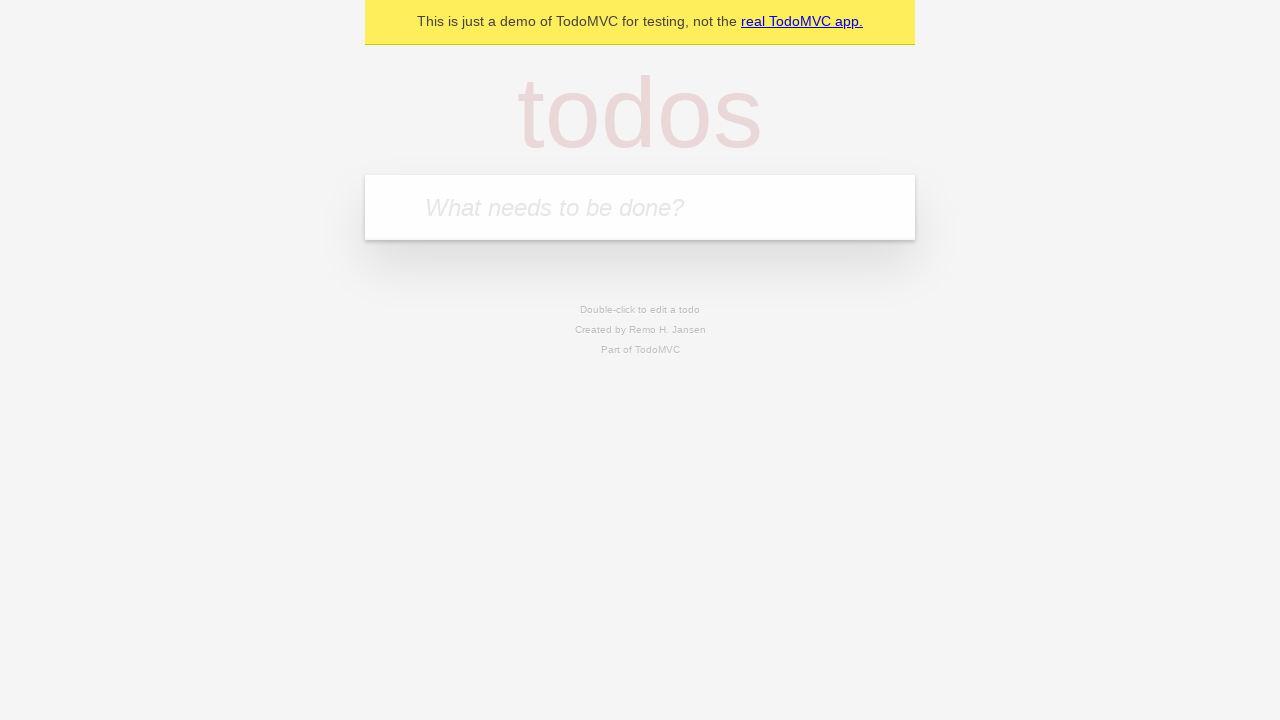

Filled todo input with 'buy some cheese' on internal:attr=[placeholder="What needs to be done?"i]
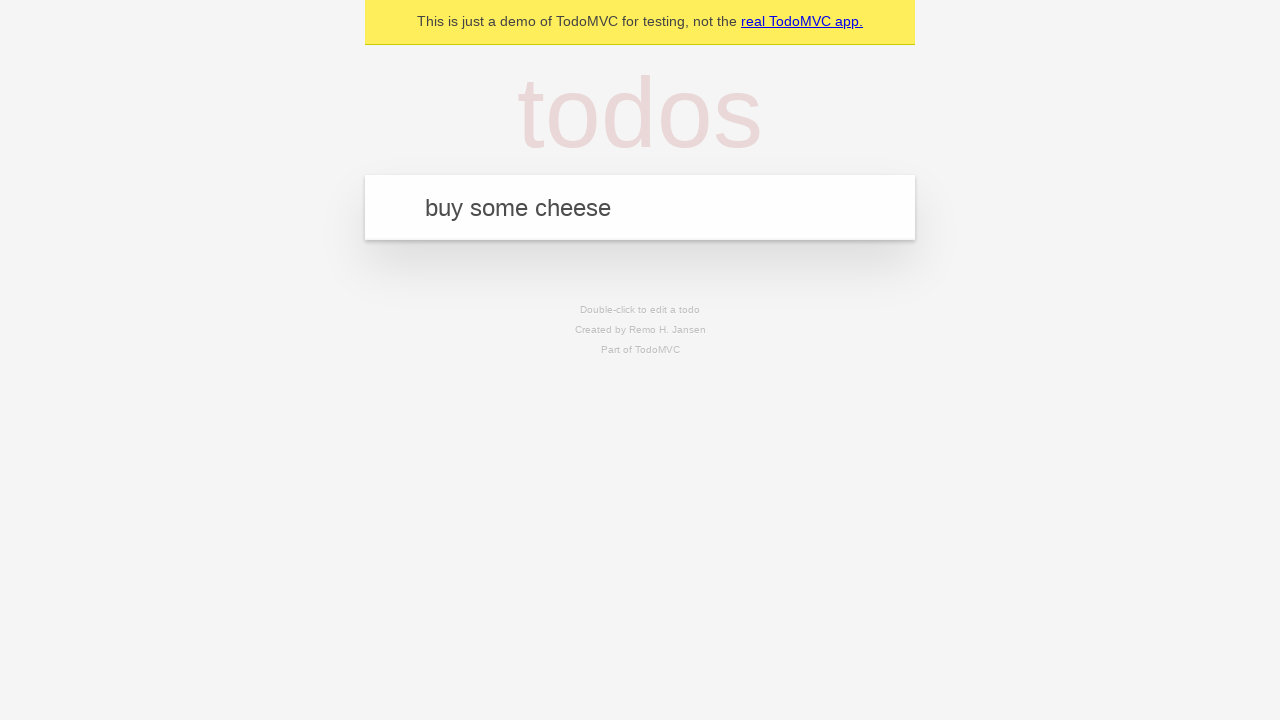

Pressed Enter to add first todo item on internal:attr=[placeholder="What needs to be done?"i]
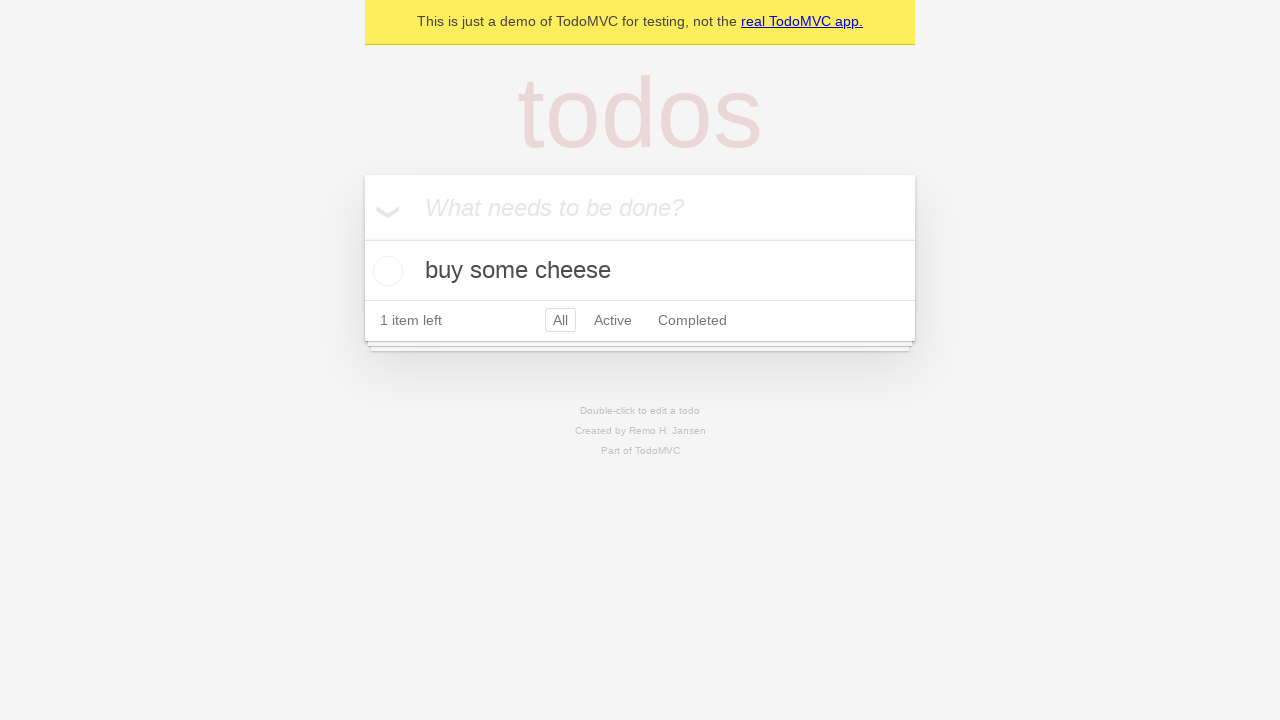

Filled todo input with 'feed the cat' on internal:attr=[placeholder="What needs to be done?"i]
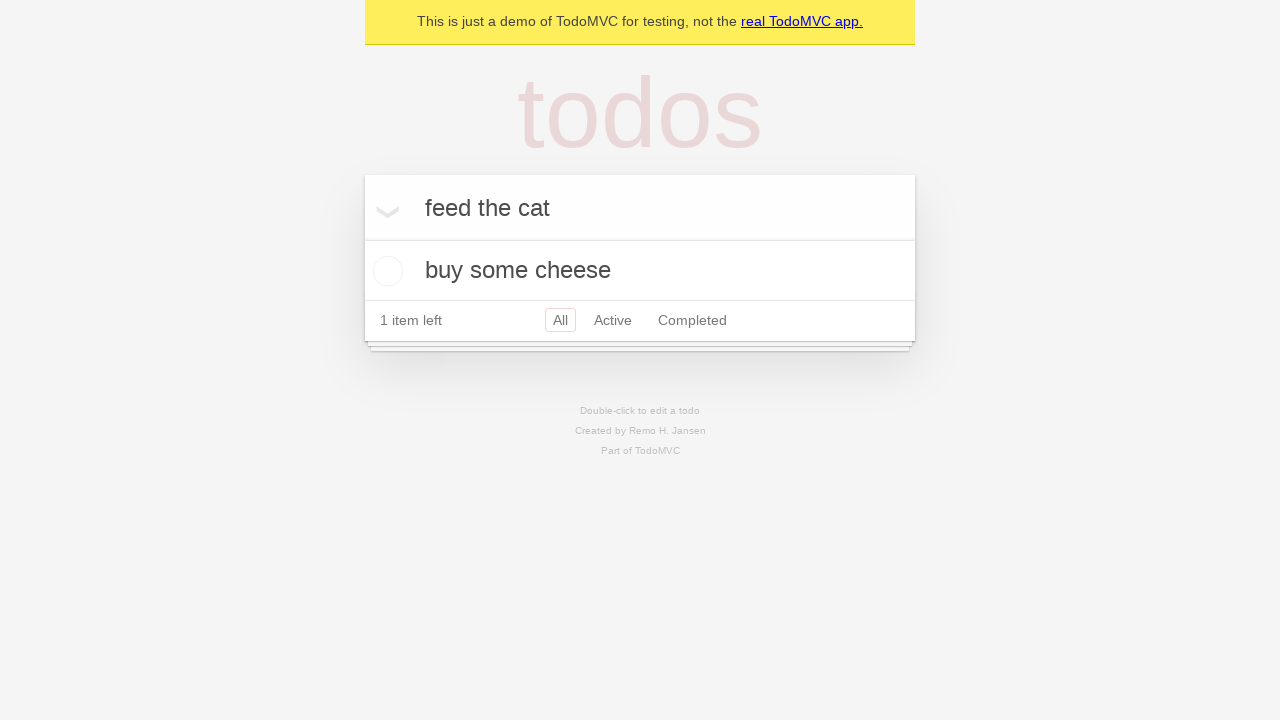

Pressed Enter to add second todo item on internal:attr=[placeholder="What needs to be done?"i]
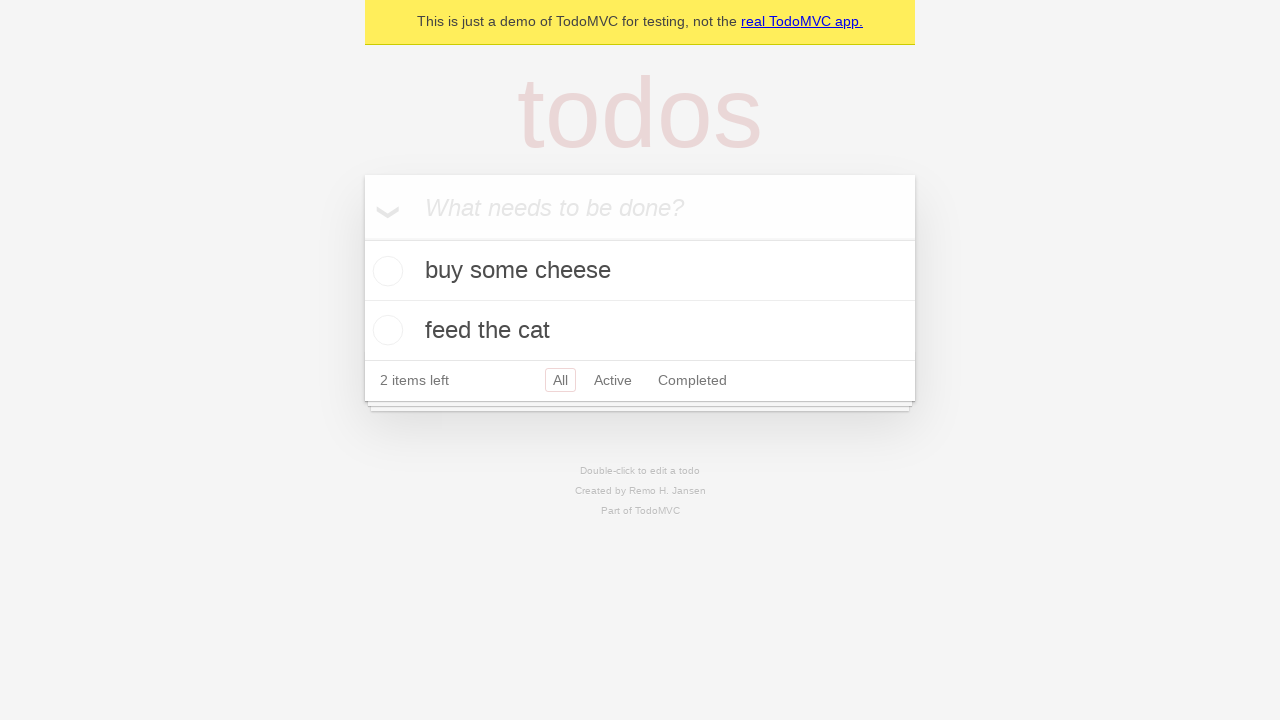

Filled todo input with 'book a doctors appointment' on internal:attr=[placeholder="What needs to be done?"i]
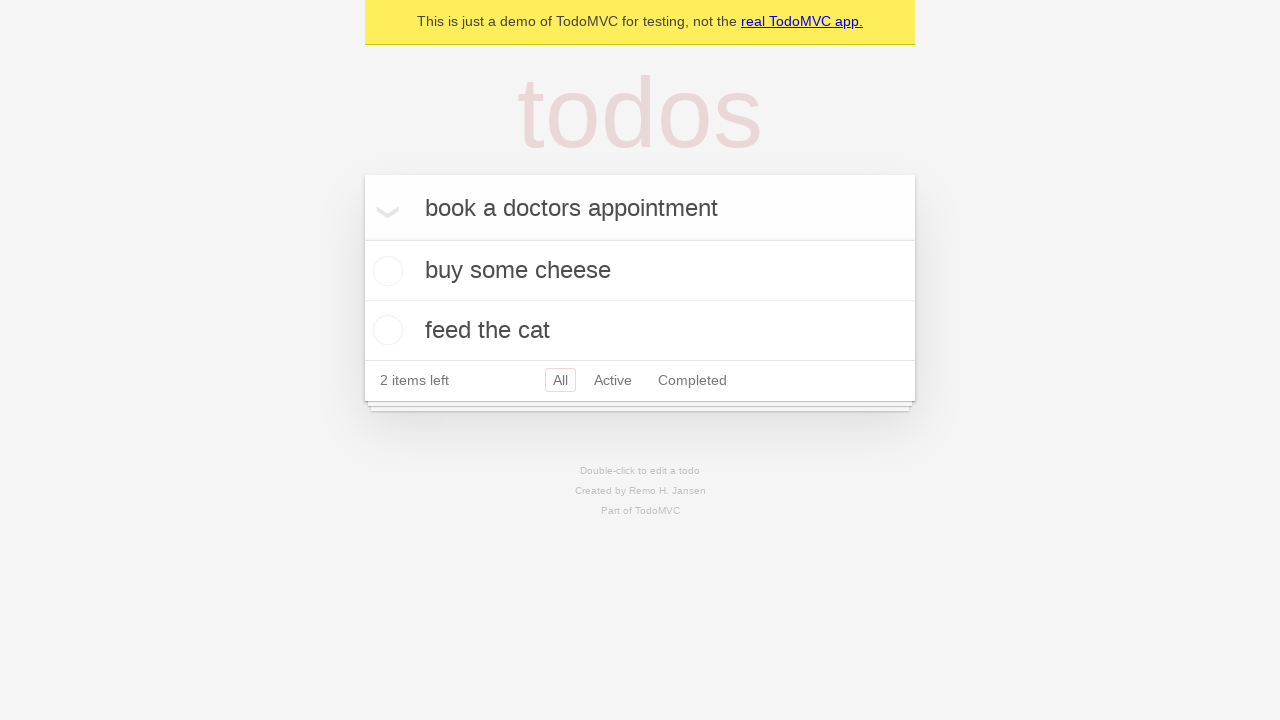

Pressed Enter to add third todo item on internal:attr=[placeholder="What needs to be done?"i]
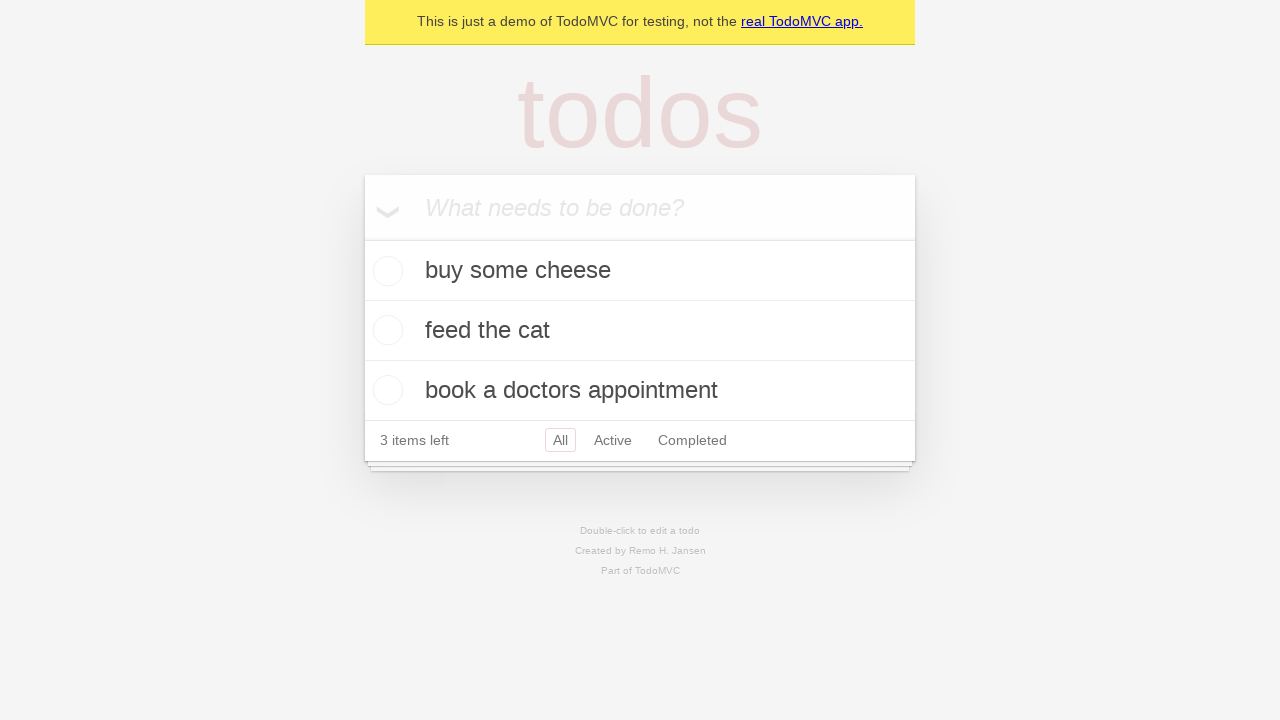

Double-clicked second todo item to enter edit mode at (640, 331) on internal:testid=[data-testid="todo-item"s] >> nth=1
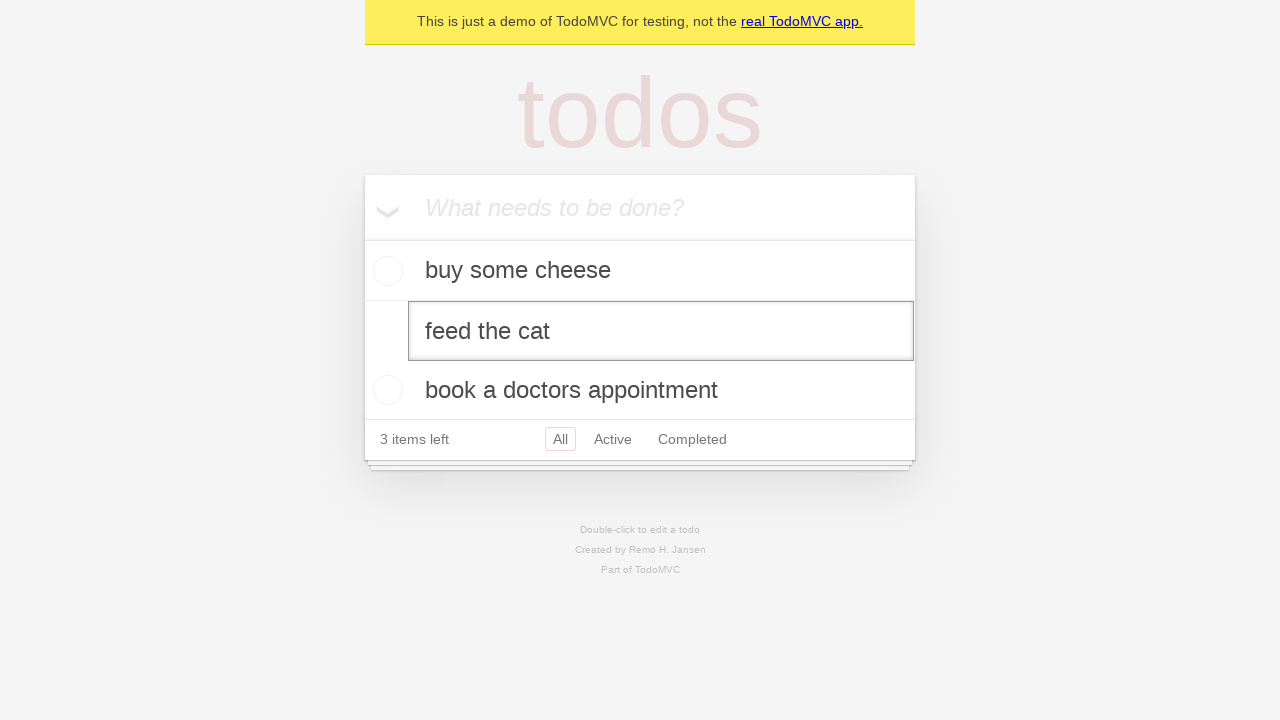

Filled edit field with 'buy some sausages' on internal:testid=[data-testid="todo-item"s] >> nth=1 >> internal:role=textbox[nam
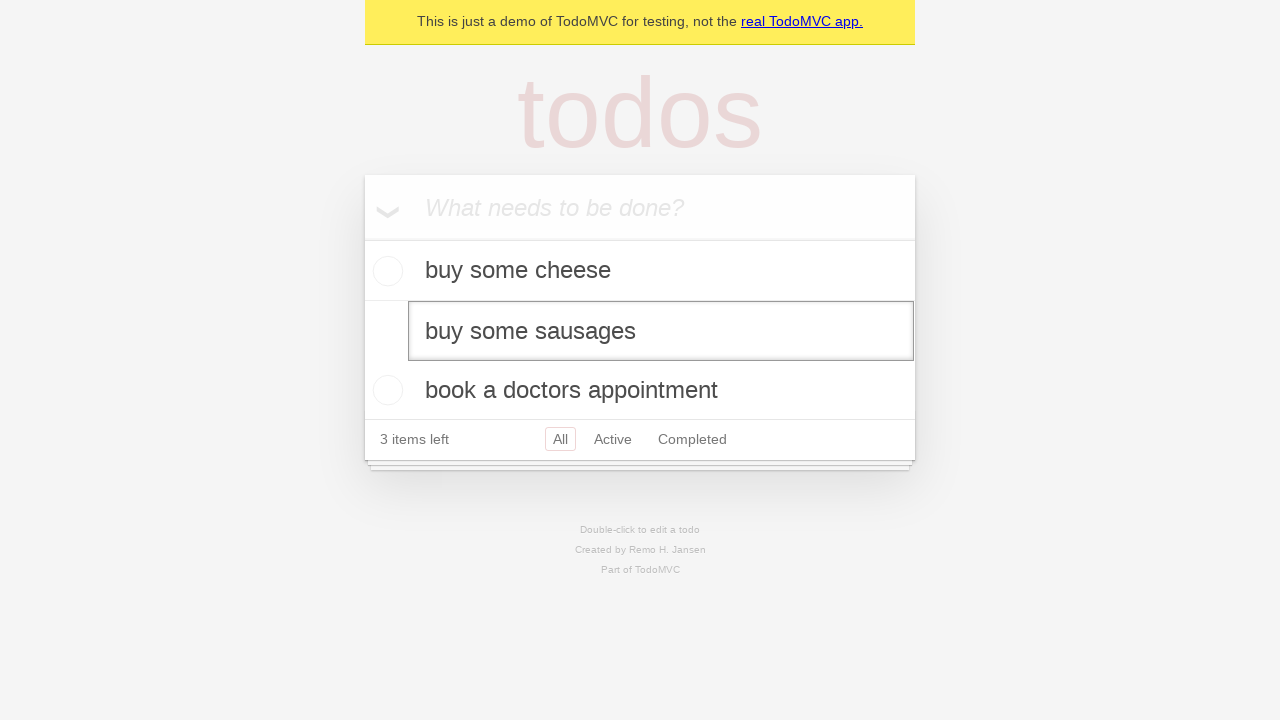

Pressed Enter to confirm todo item edit on internal:testid=[data-testid="todo-item"s] >> nth=1 >> internal:role=textbox[nam
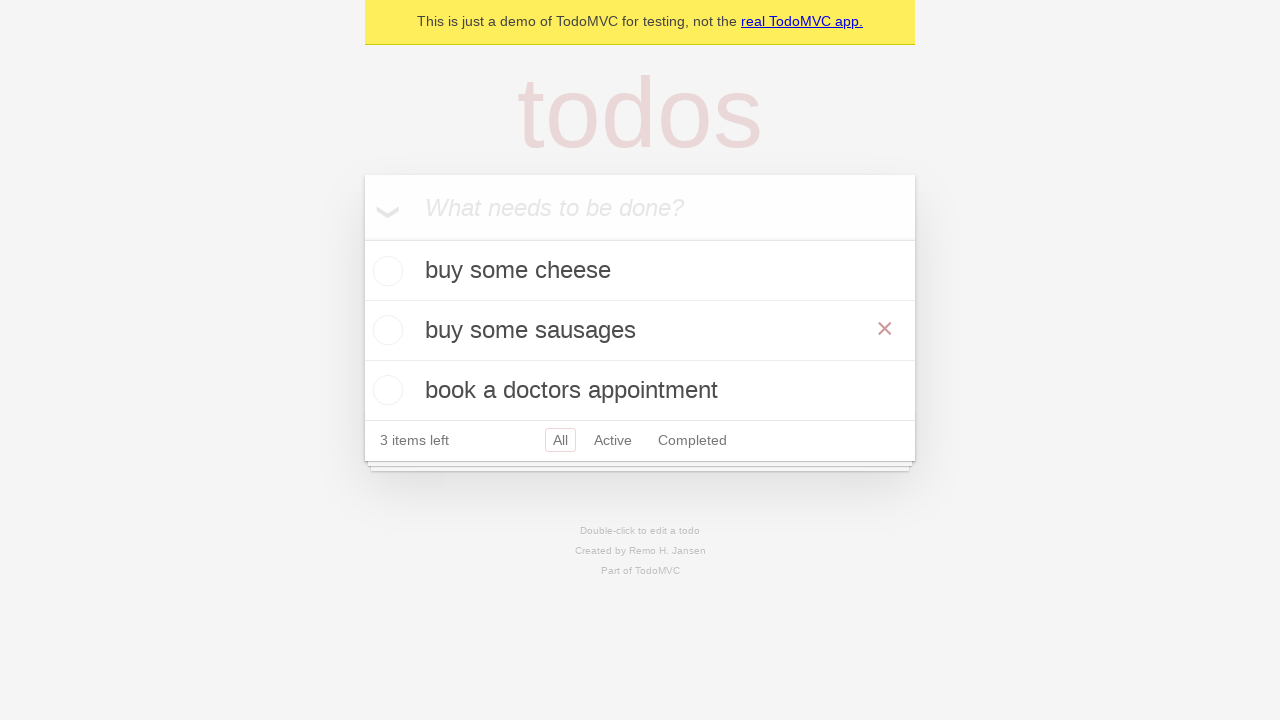

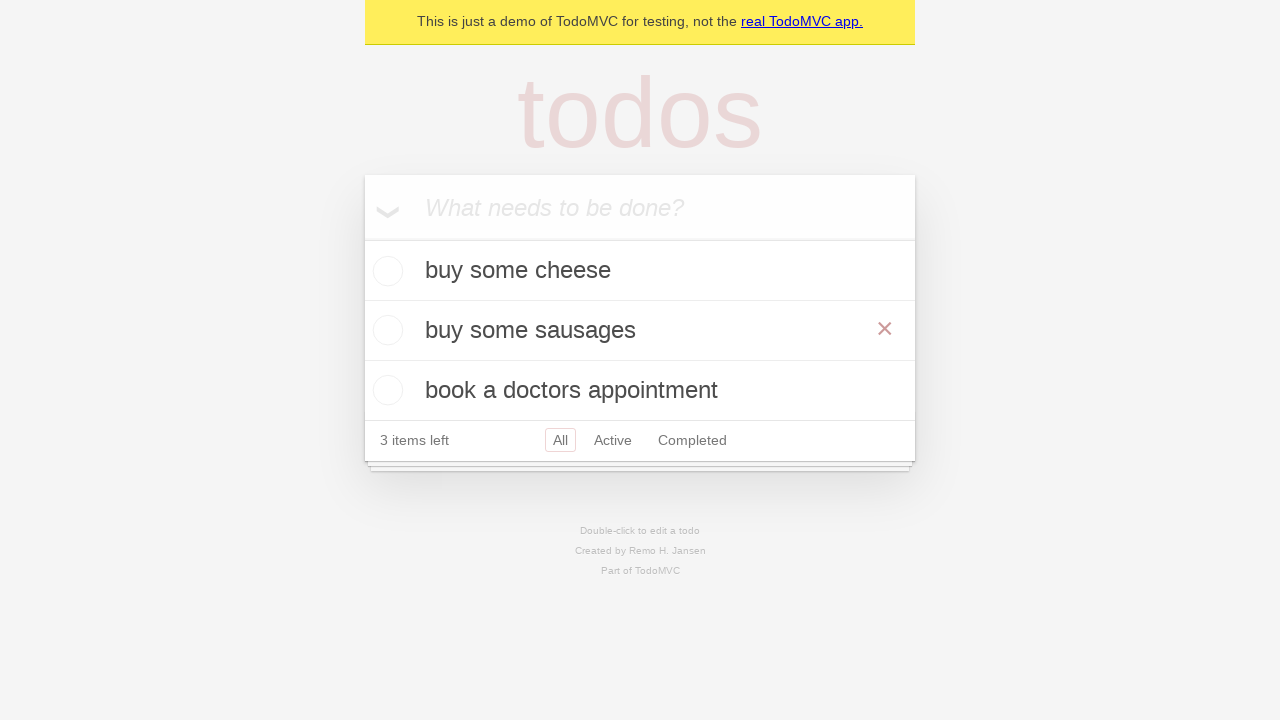